Tests that the OrangeHRM logo is displayed on the login page by checking visibility of the branding element

Starting URL: https://opensource-demo.orangehrmlive.com/web/index.php/auth/login

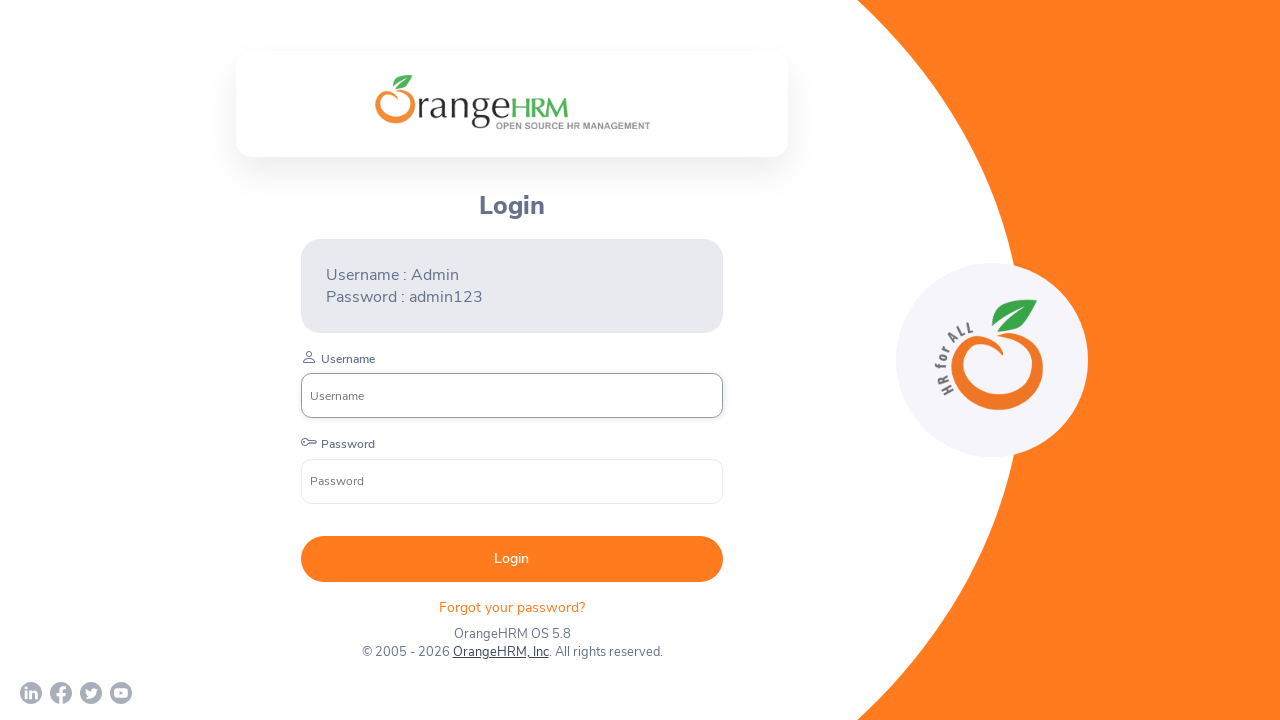

Waited for OrangeHRM login branding element to become visible
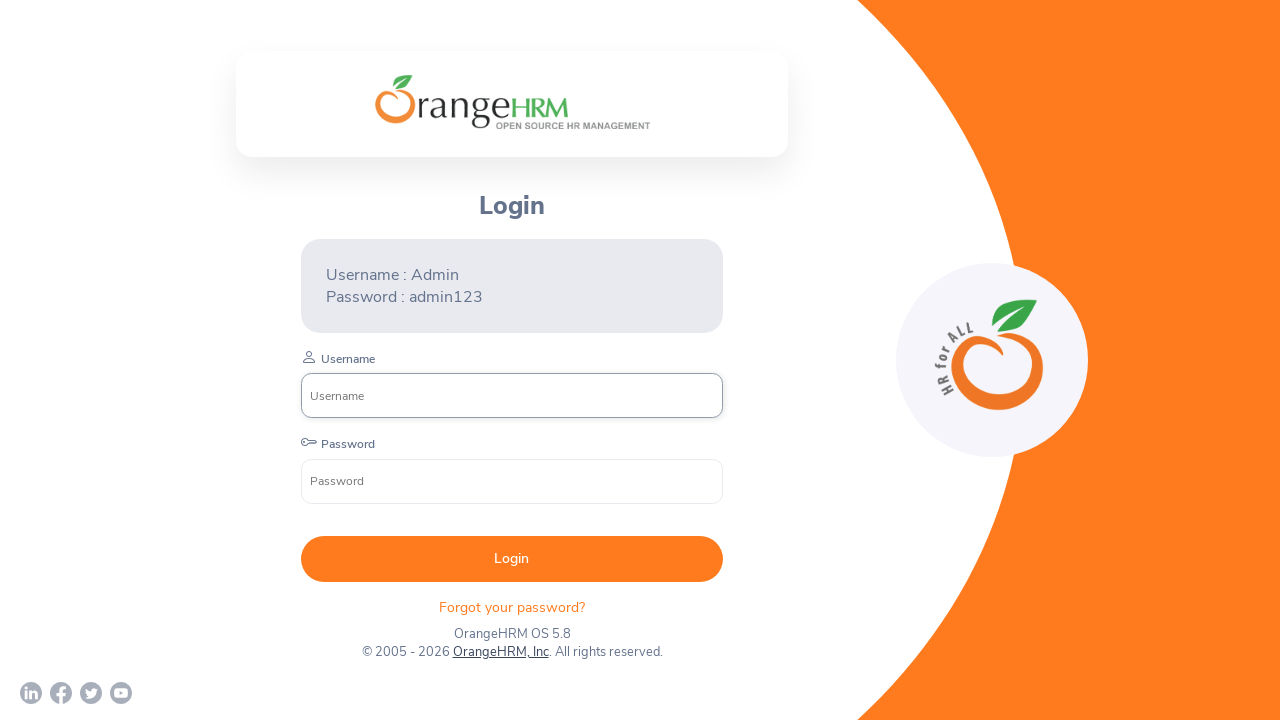

Located the OrangeHRM logo/branding element
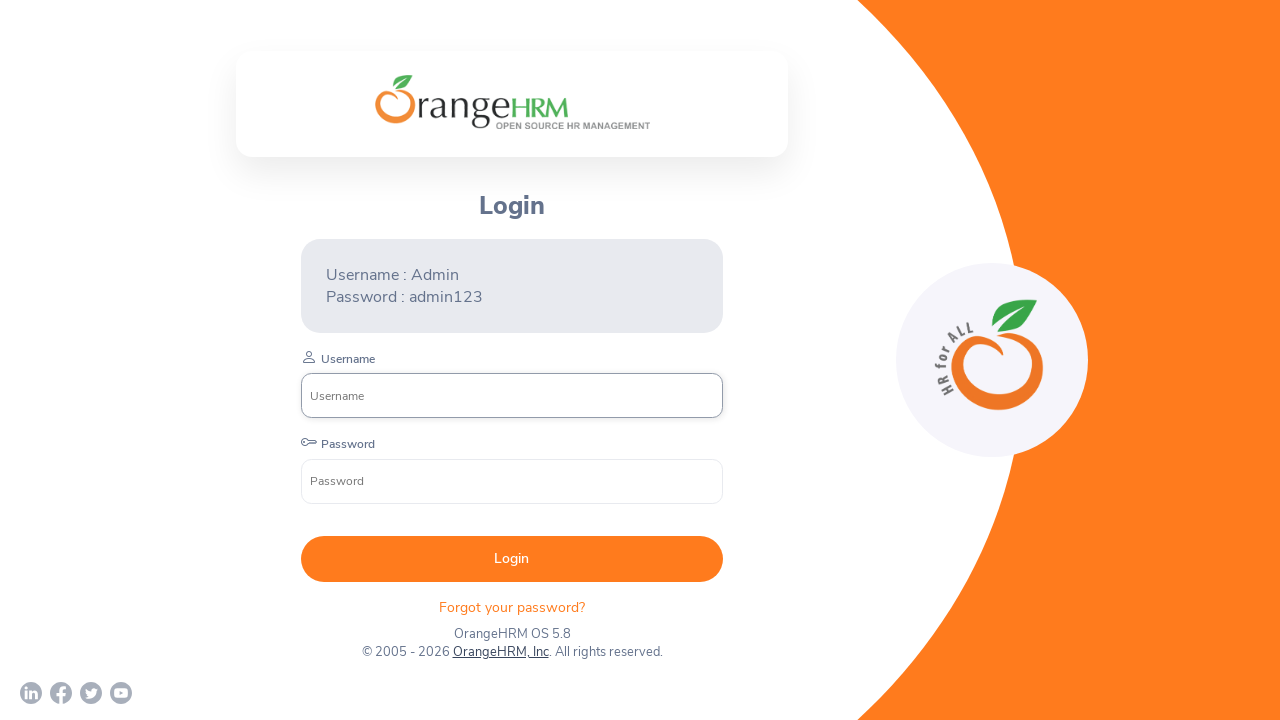

Verified that the OrangeHRM logo is visible on the login page
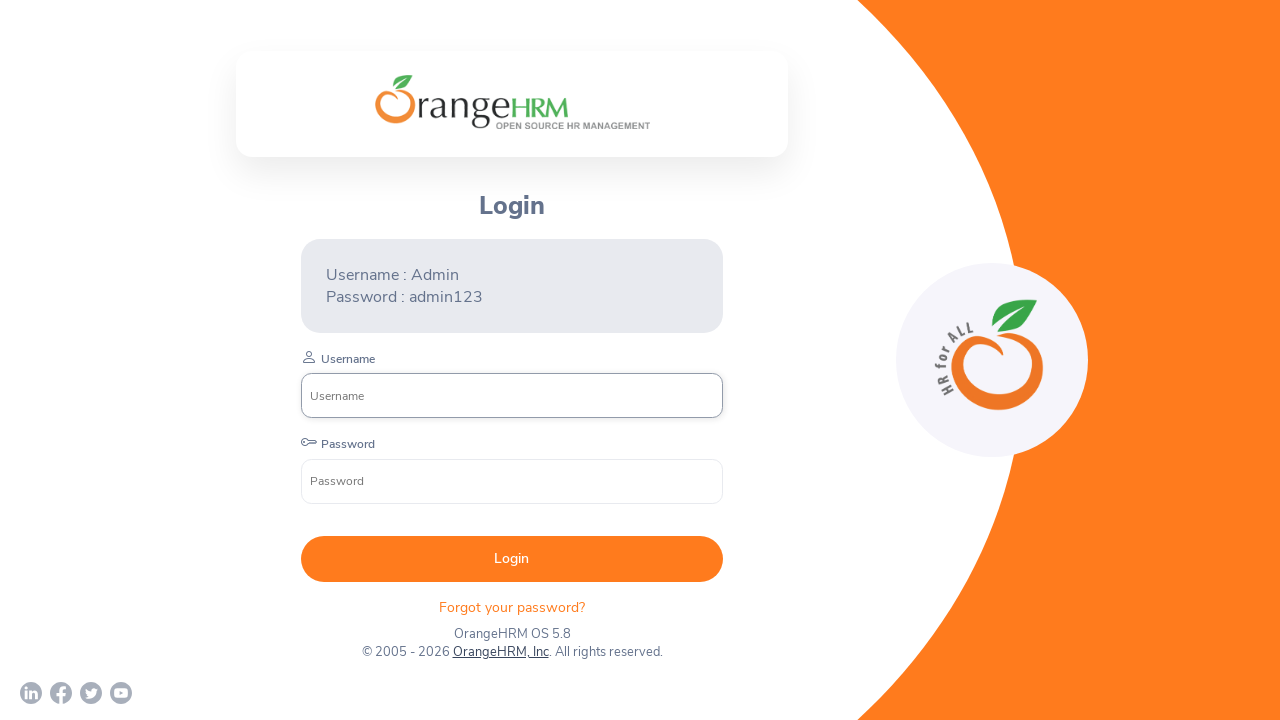

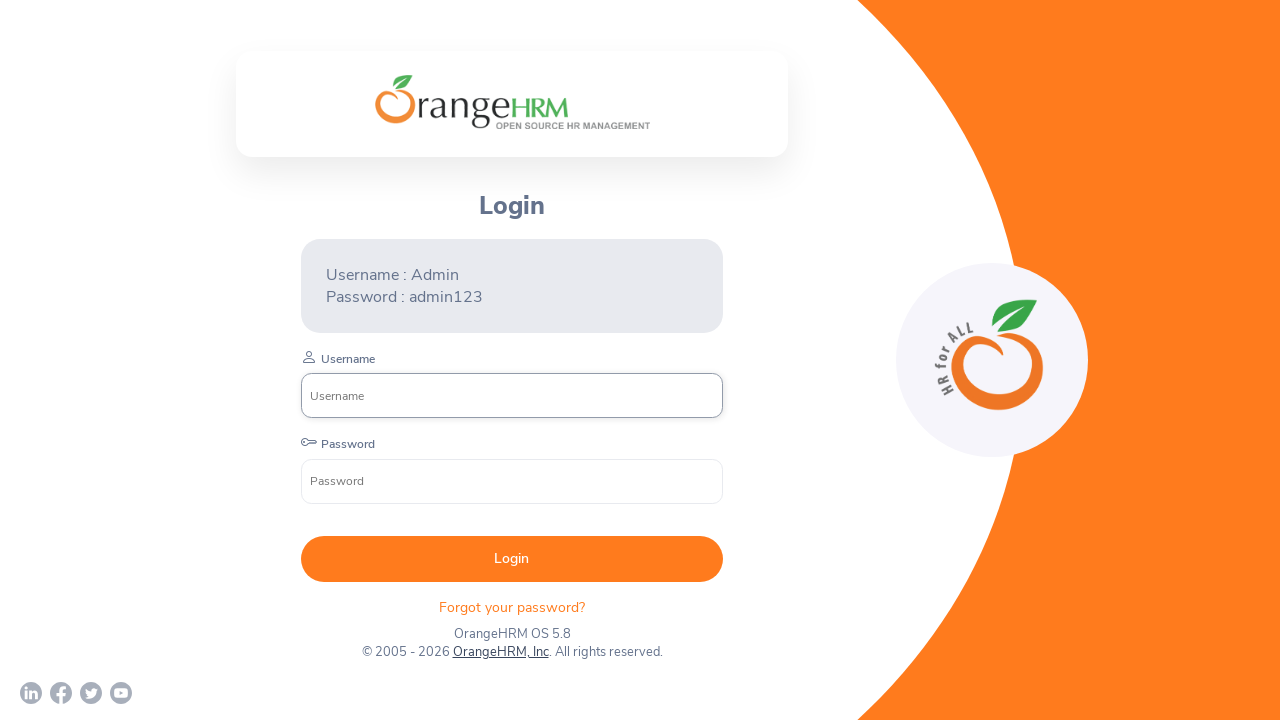